Tests switching to Bootstrap 2, entering a date, then clearing the field, and verifying it becomes empty.

Starting URL: https://uxsolutions.github.io/bootstrap-datepicker/?markup=input&format=&weekStart=&startDate=&endDate=&startView=0&minViewMode=0&maxViewMode=4&todayBtn=false&clearBtn=false&language=en&orientation=auto&multidate=&multidateSeparator=&keyboardNavigation=on&forceParse=on#sandbox

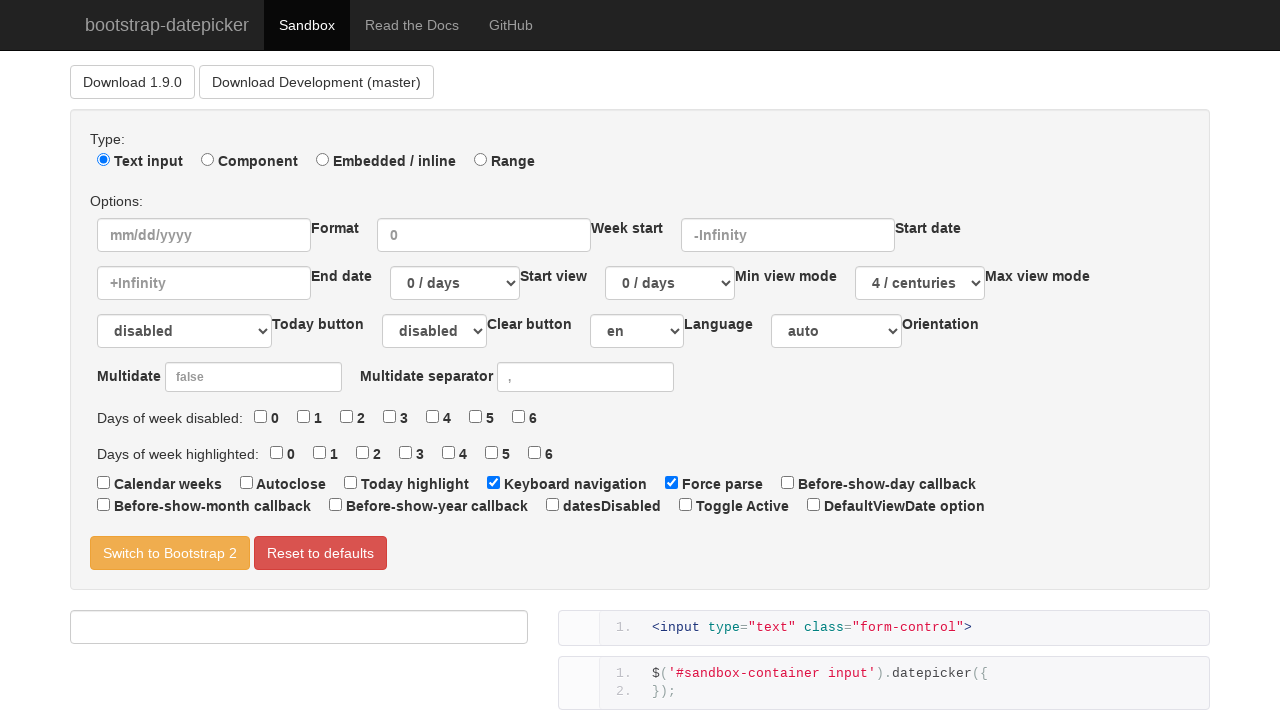

Clicked 'Switch to Bootstrap 2' button at (170, 553) on text=Switch to Bootstrap 2
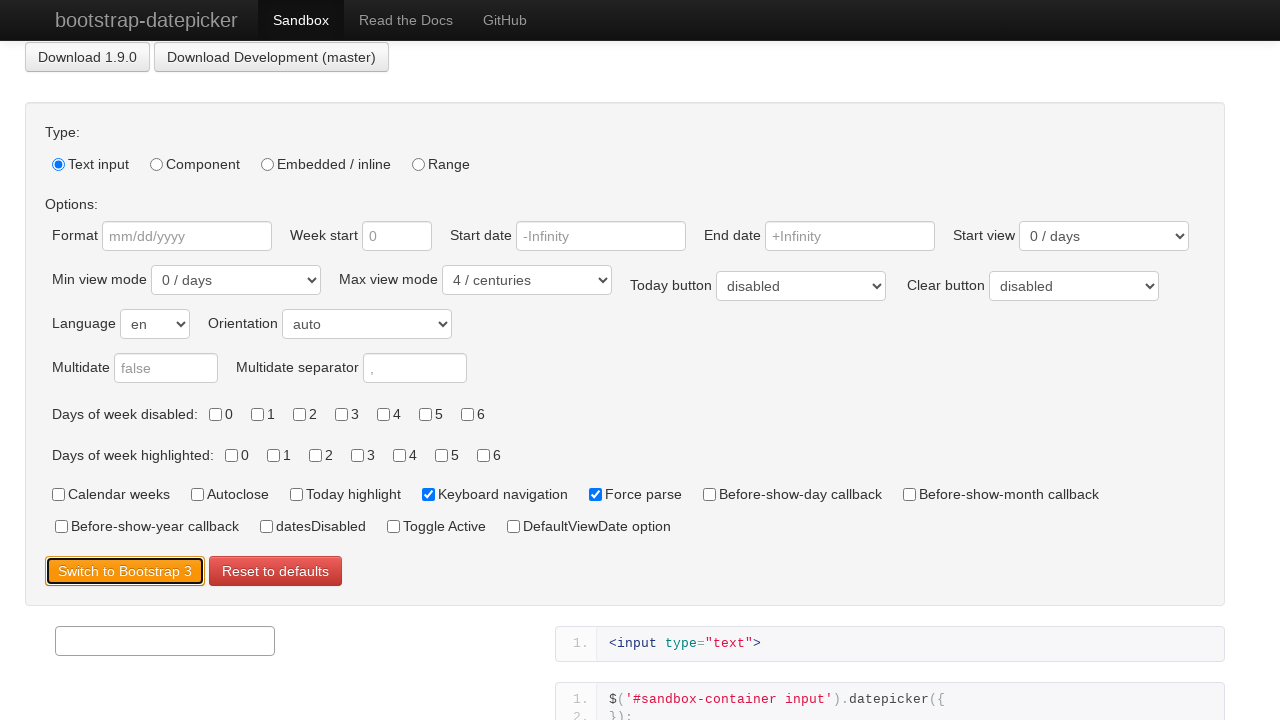

Entered date '11/11/2000' into the datepicker input field on //div[@id="sandbox-container"]/input
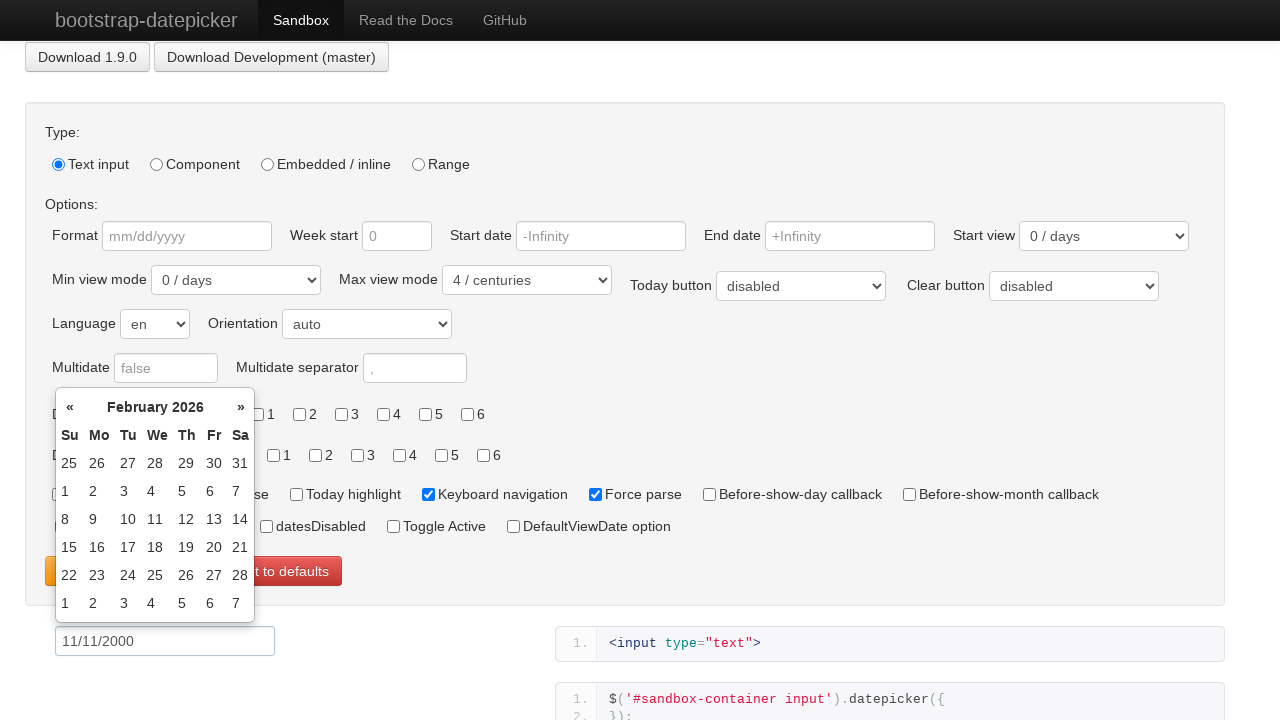

Clicked outside the datepicker to trigger blur event at (890, 644) on #sandbox-html
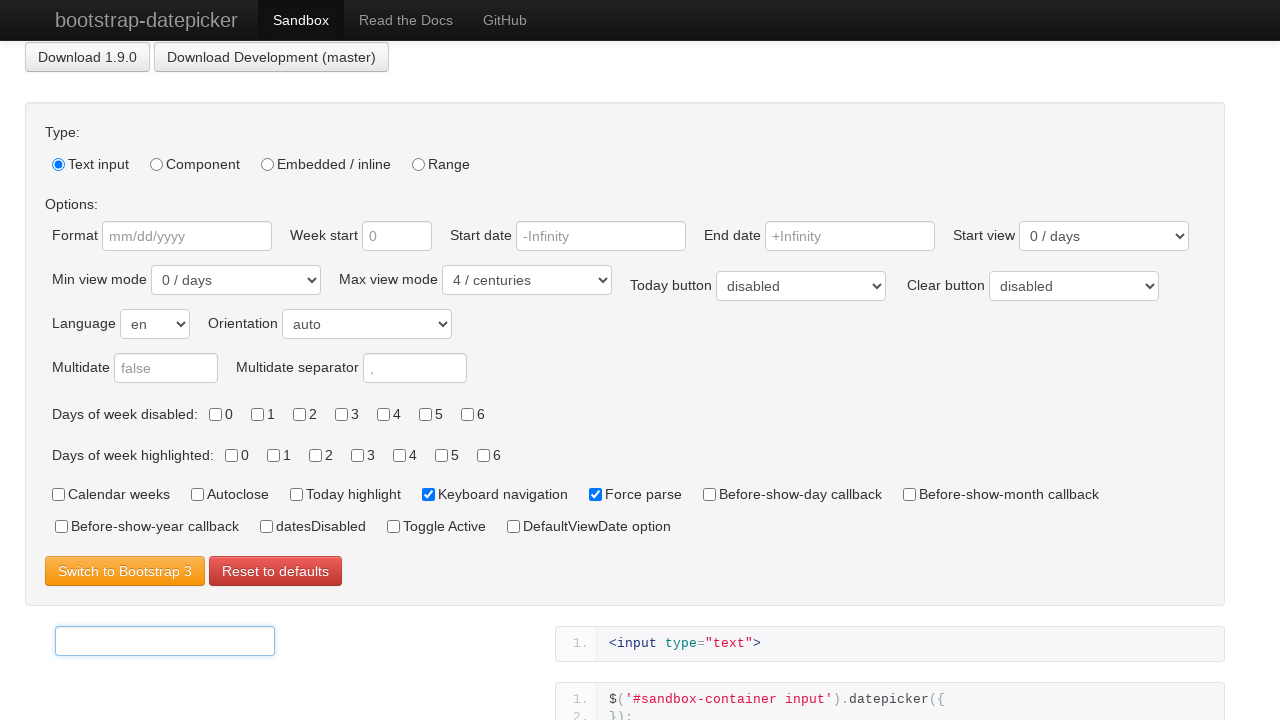

Cleared the datepicker input field on //div[@id="sandbox-container"]/input
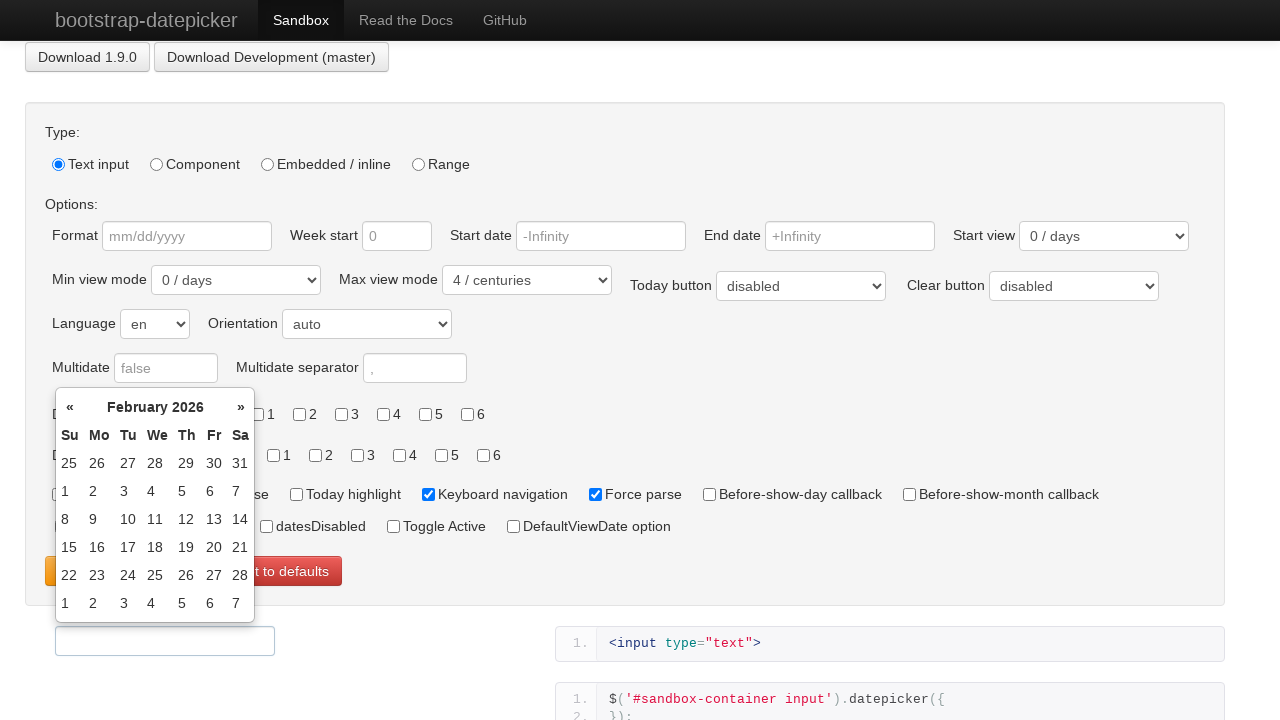

Clicked outside the datepicker again to trigger blur event at (890, 644) on #sandbox-html
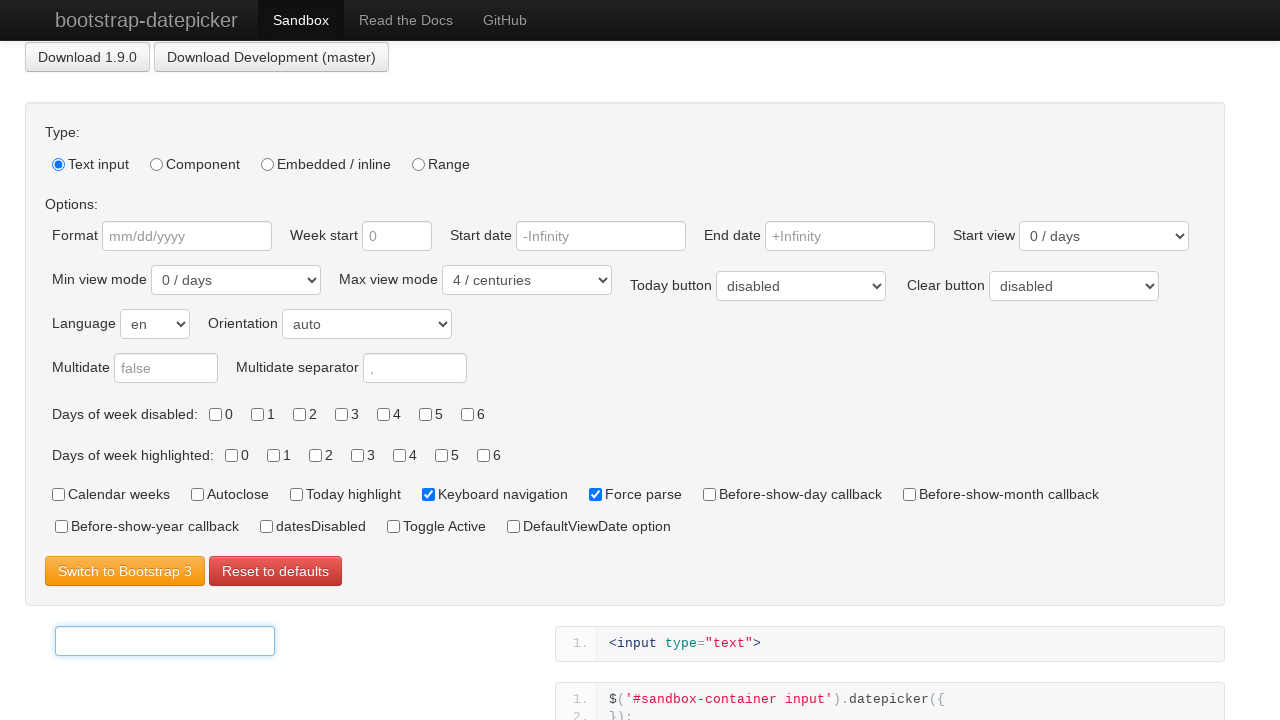

Retrieved the input field value to verify it is empty
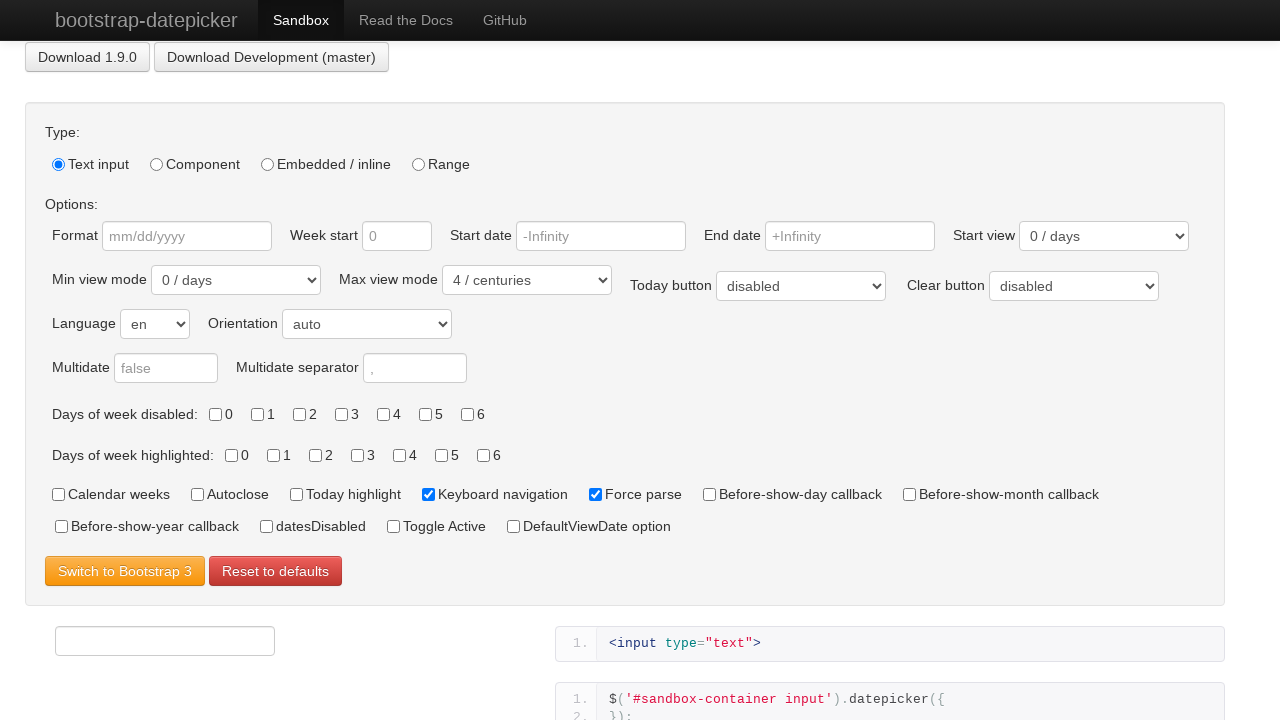

Assertion passed: input field is empty as expected
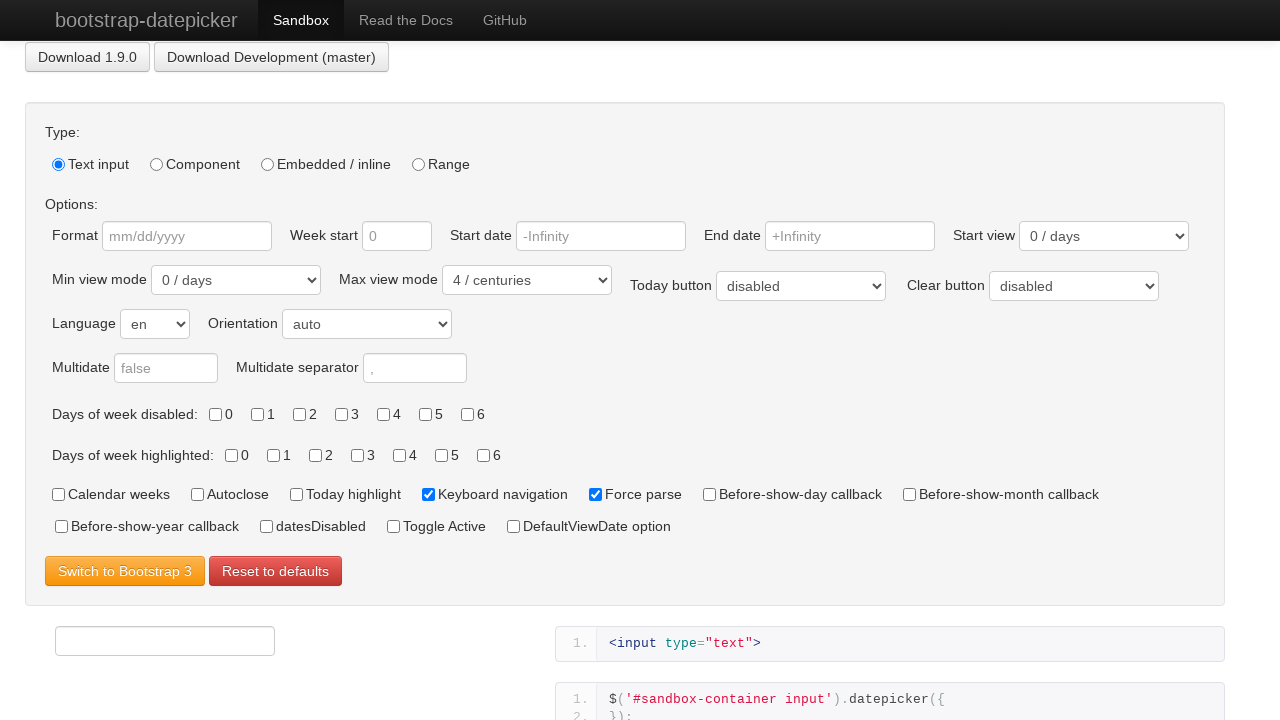

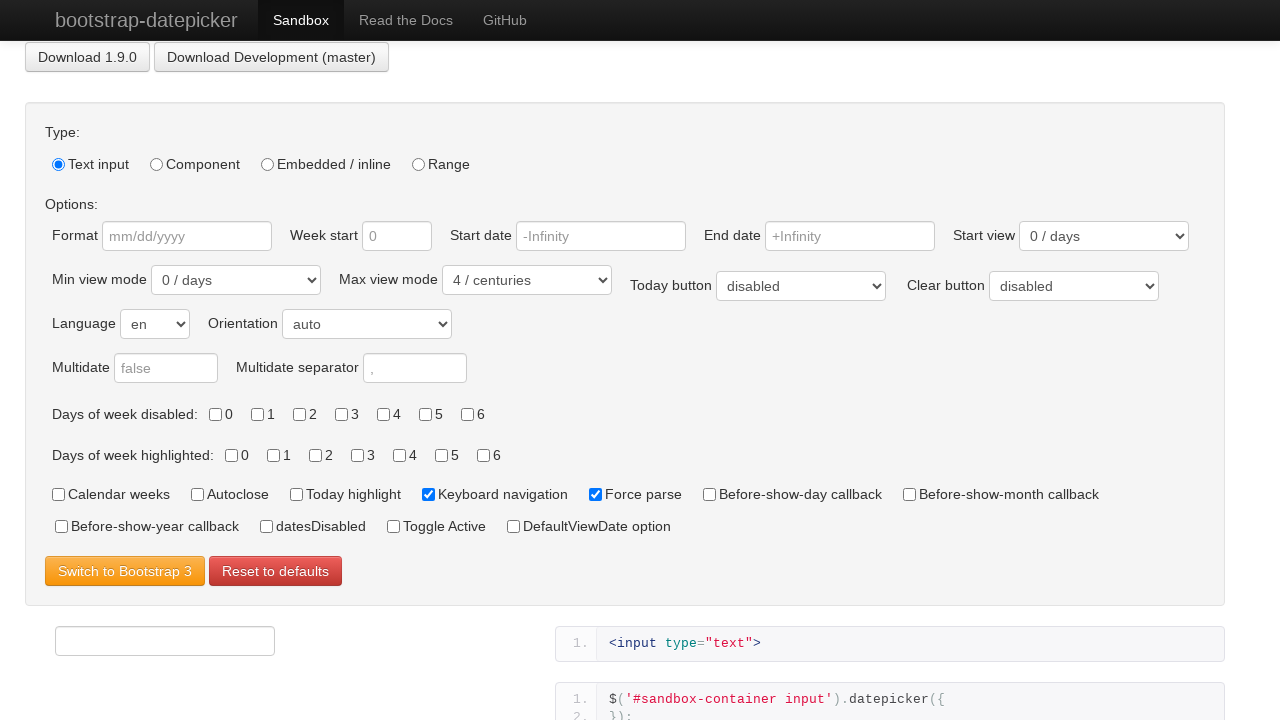